Navigates to a job listings page and tests pagination functionality by clicking through multiple pages of job listings on a Mexican manufacturing job site.

Starting URL: https://www.empleosmaquila.com/listaofertas.aspx

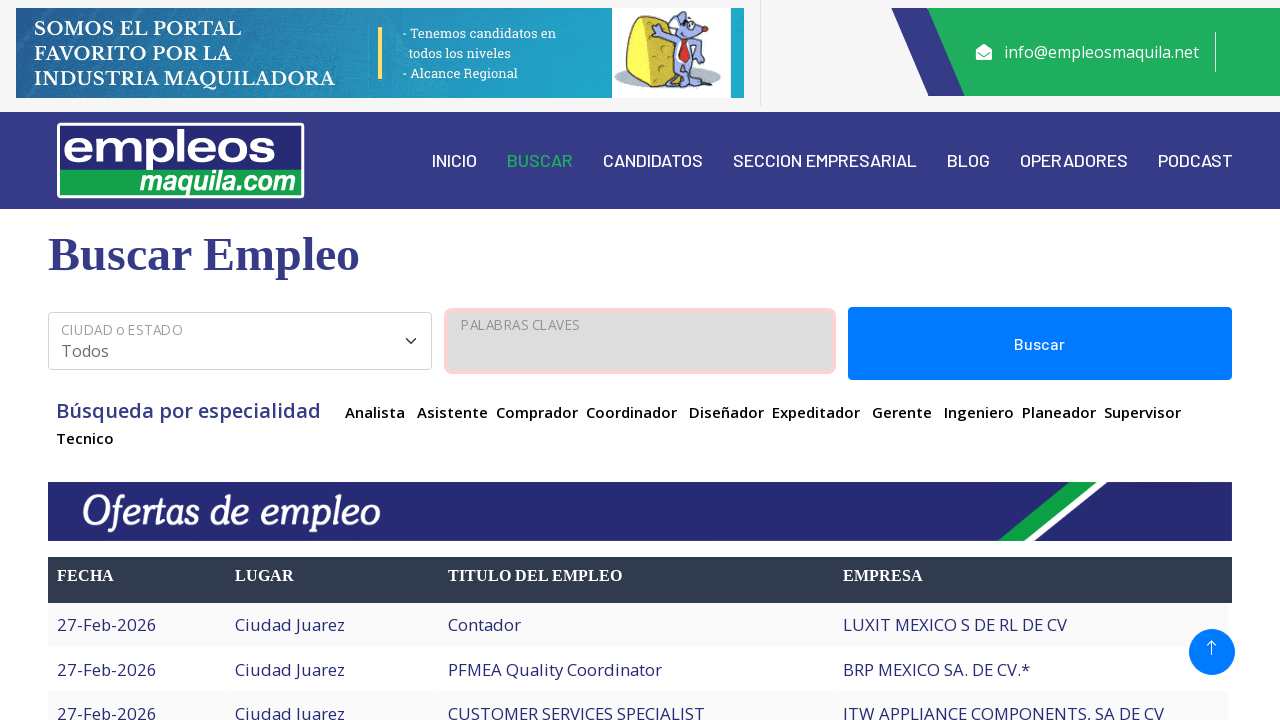

Job listings table loaded on initial page
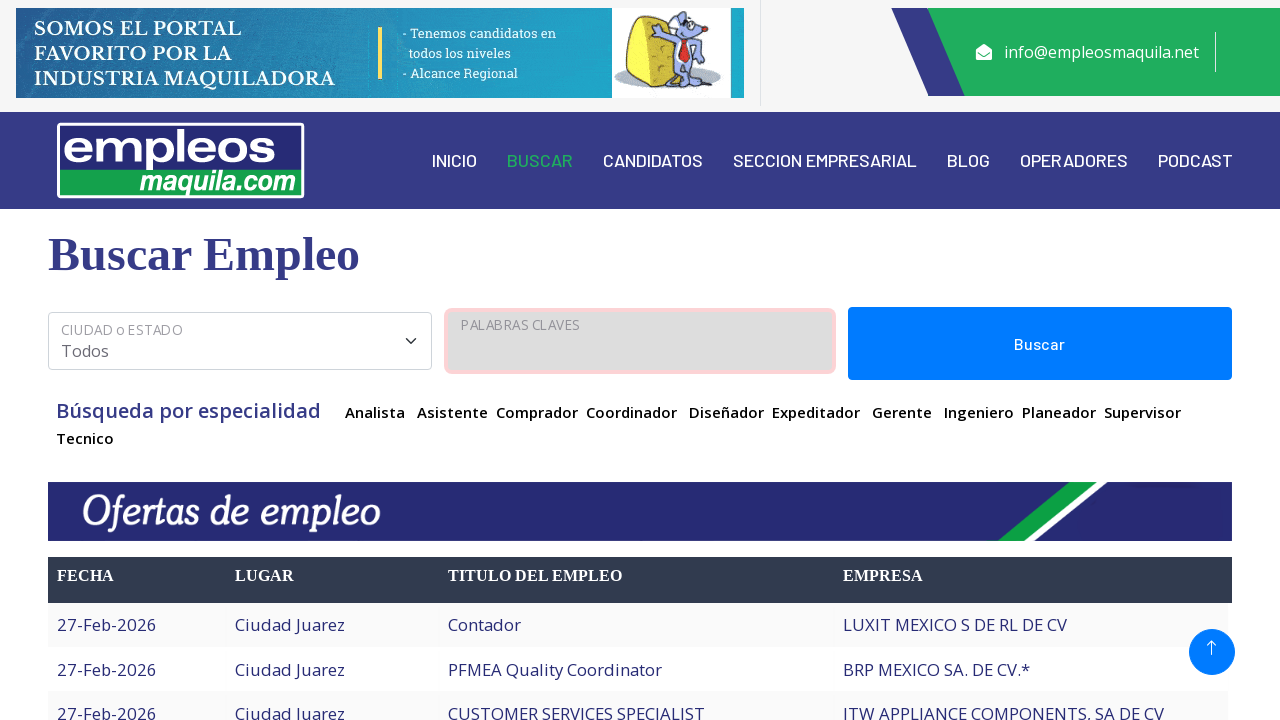

Found 16 pagination links
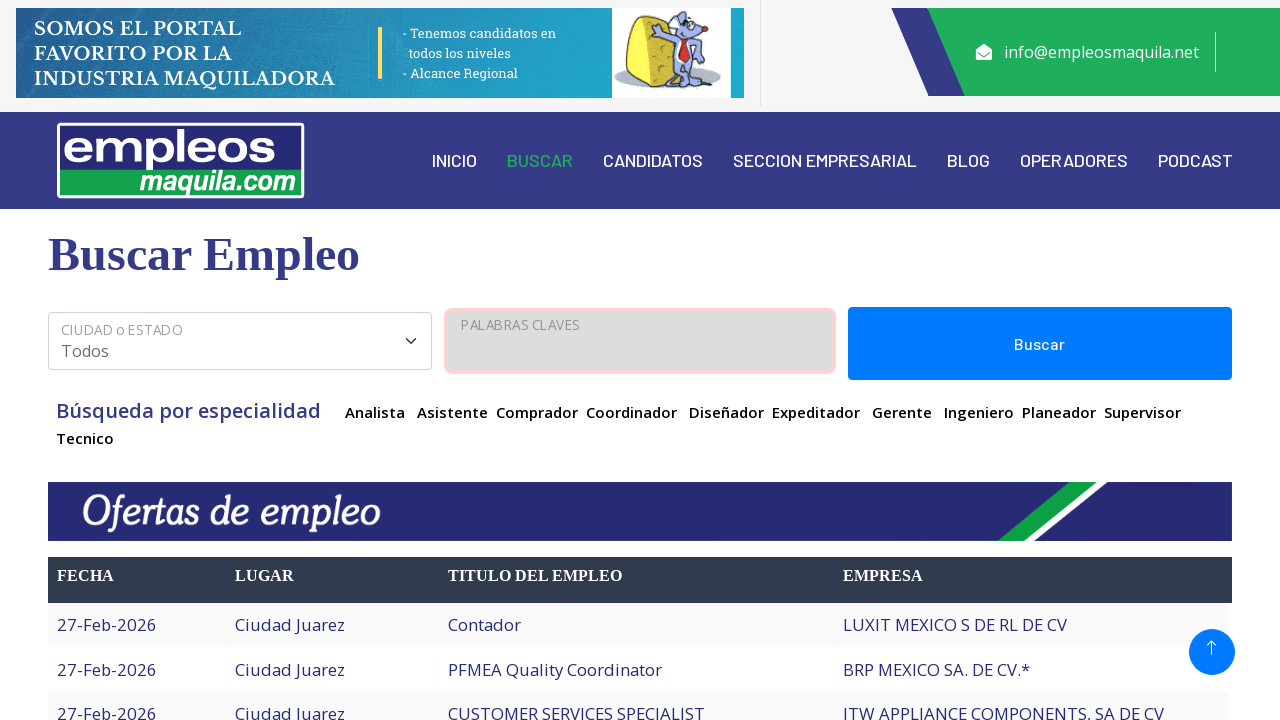

Scrolled to pagination link for page 2
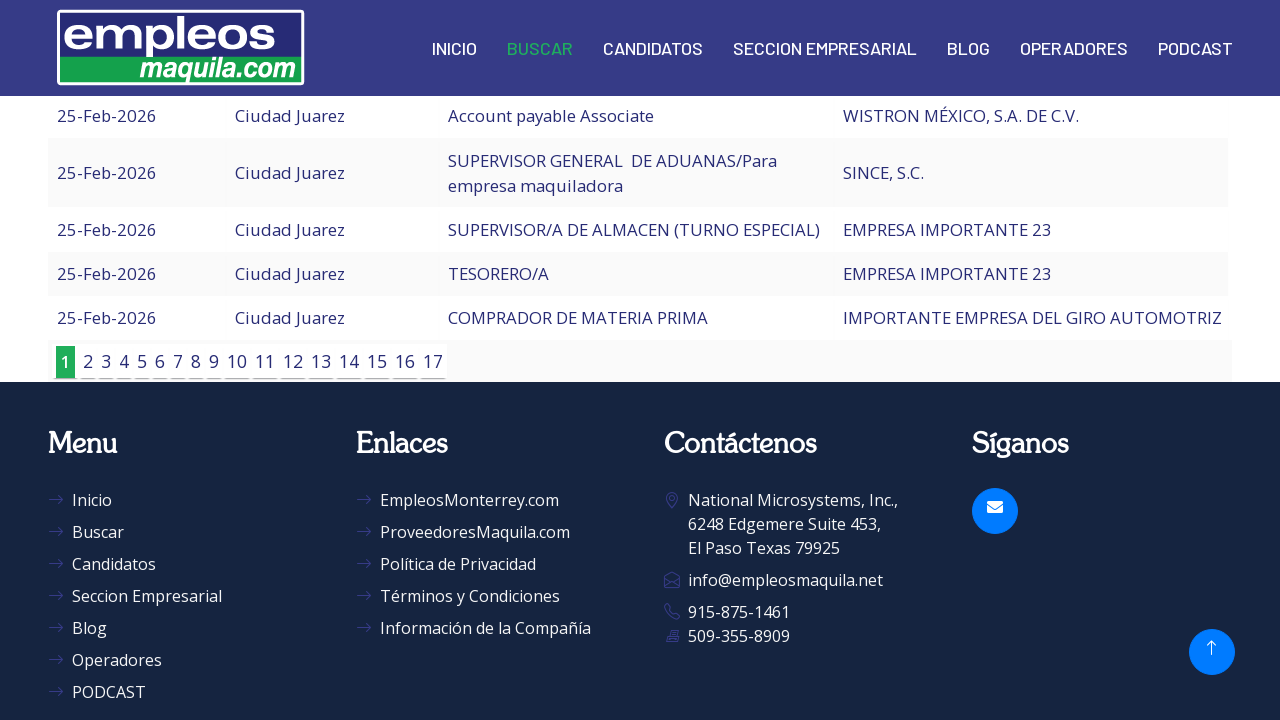

Clicked pagination link to navigate to page 2 at (88, 361) on td > a[href="javascript:__doPostBack('Datagrid1','Page$2')"]
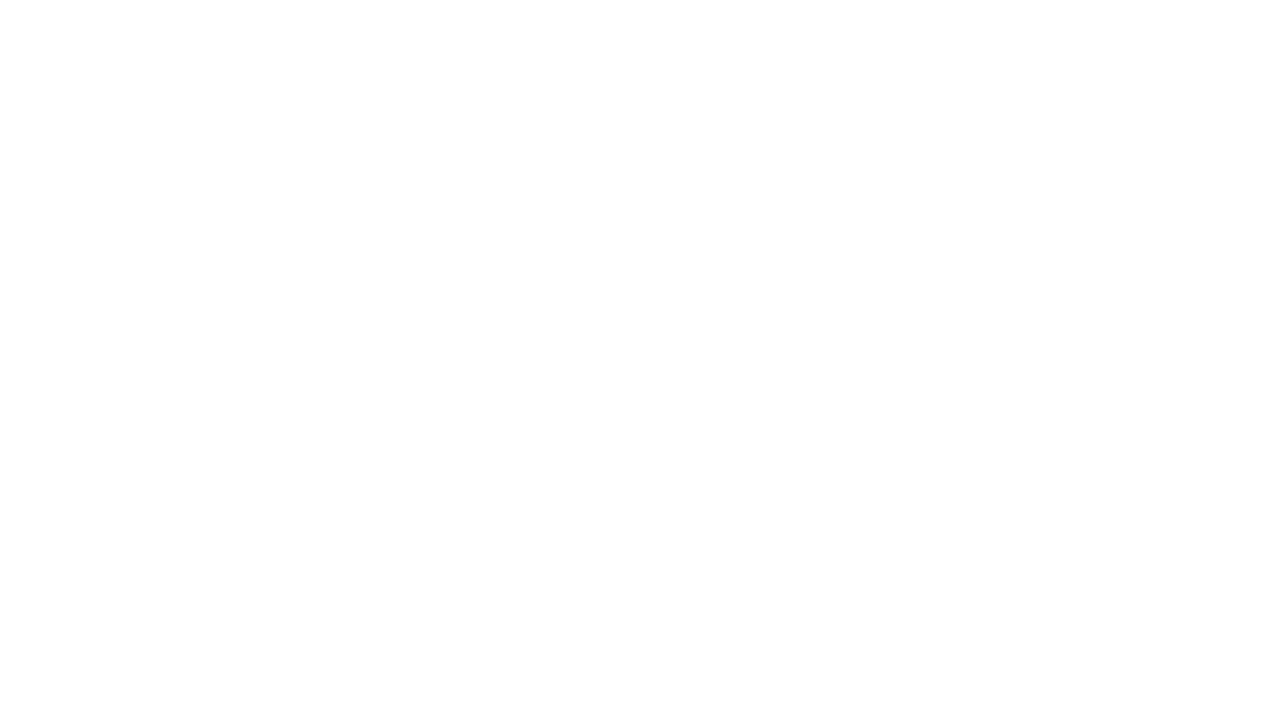

Job listings table updated with content from page 2
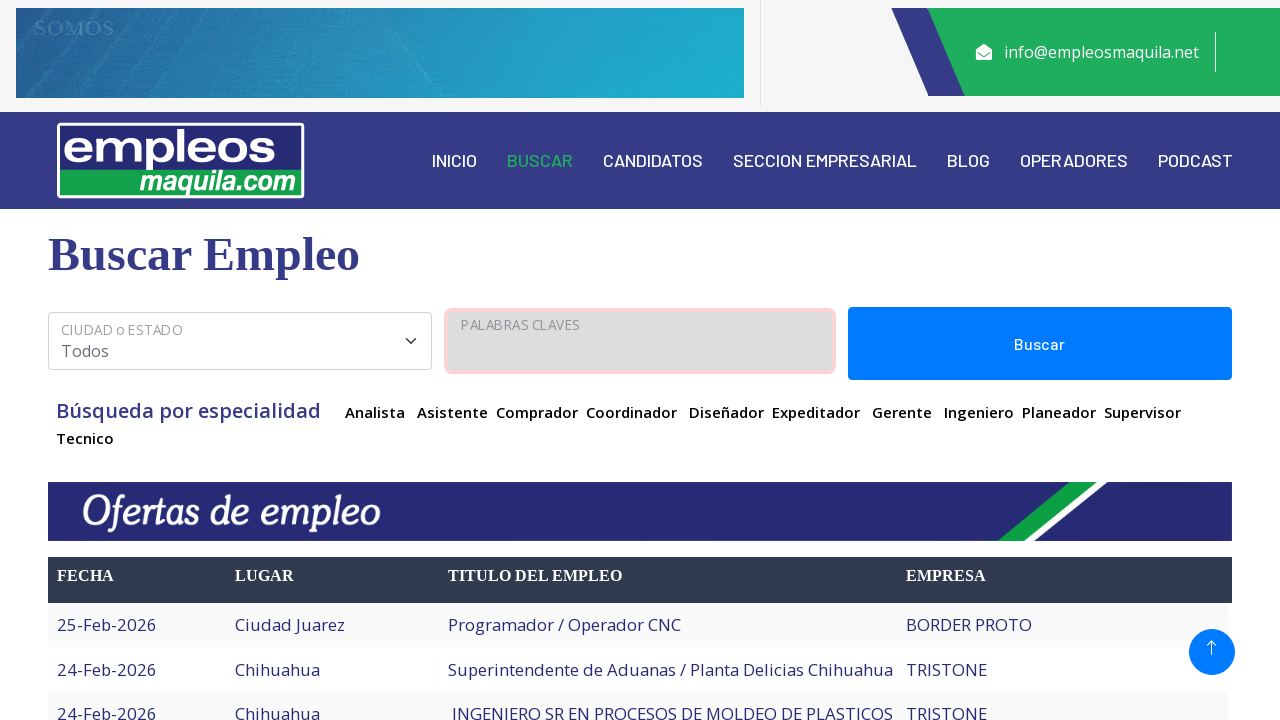

Scrolled to pagination link for page 3
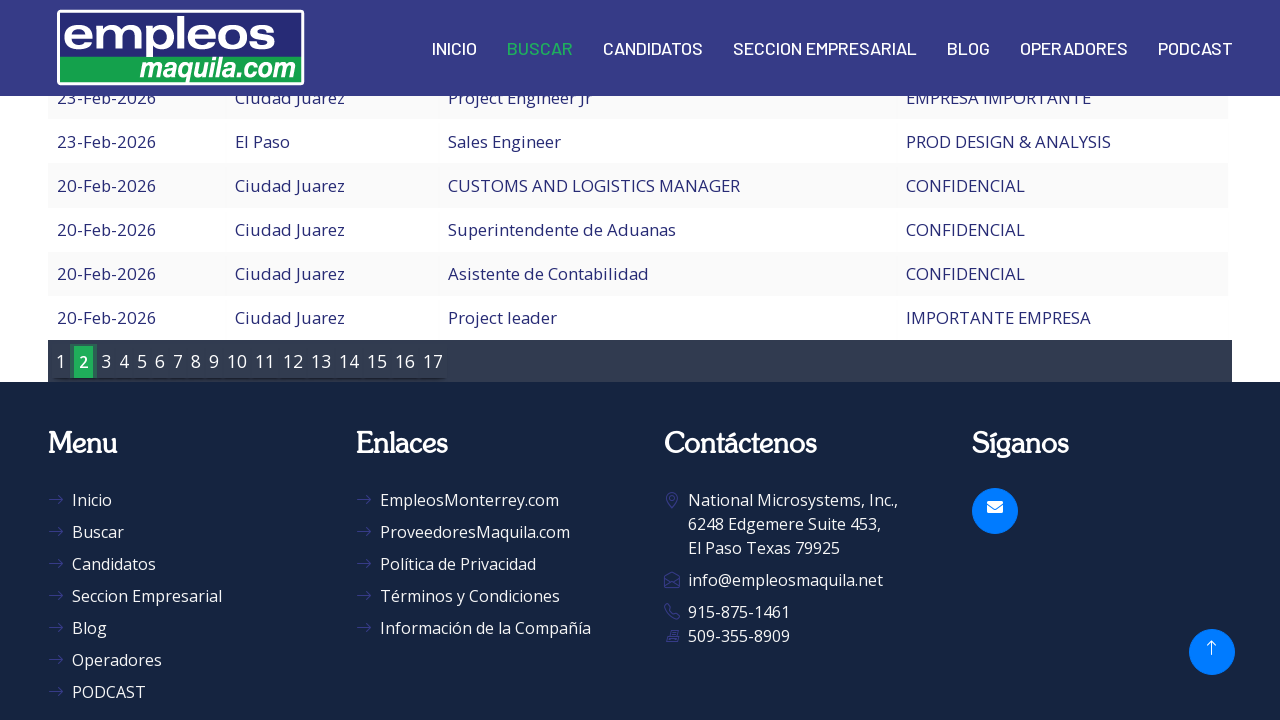

Clicked pagination link to navigate to page 3 at (106, 361) on td > a[href="javascript:__doPostBack('Datagrid1','Page$3')"]
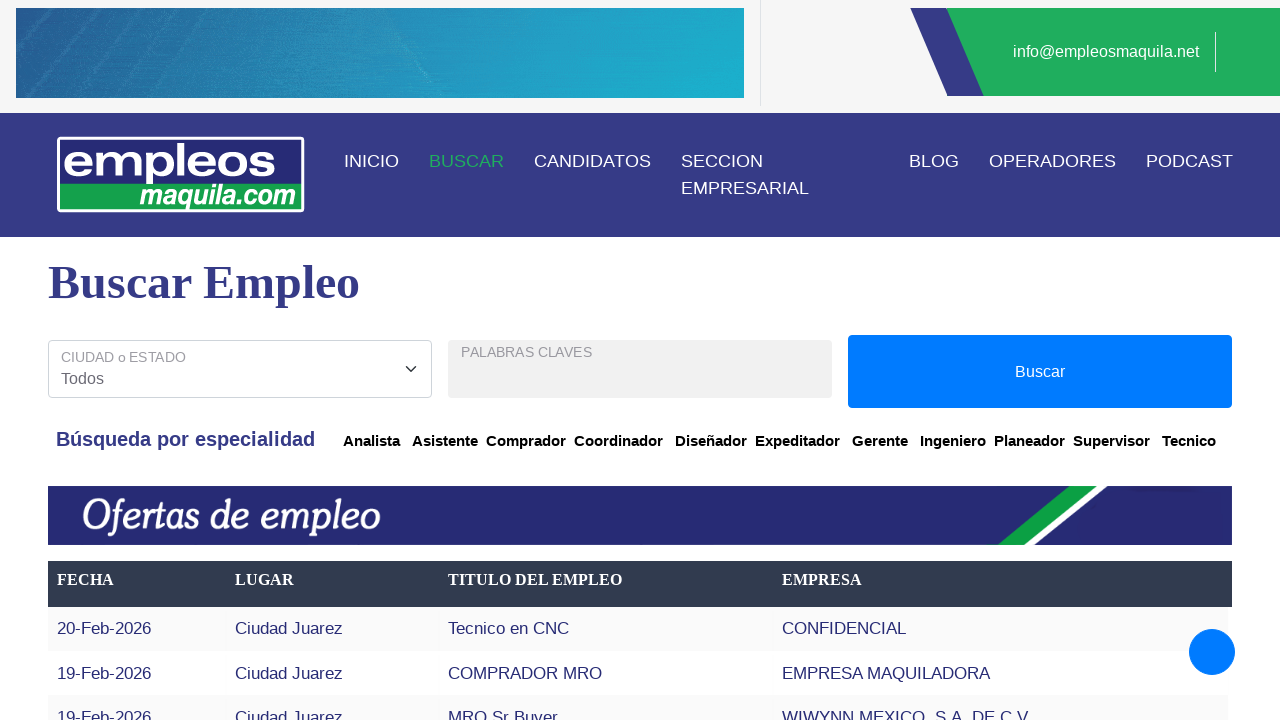

Job listings table updated with content from page 3
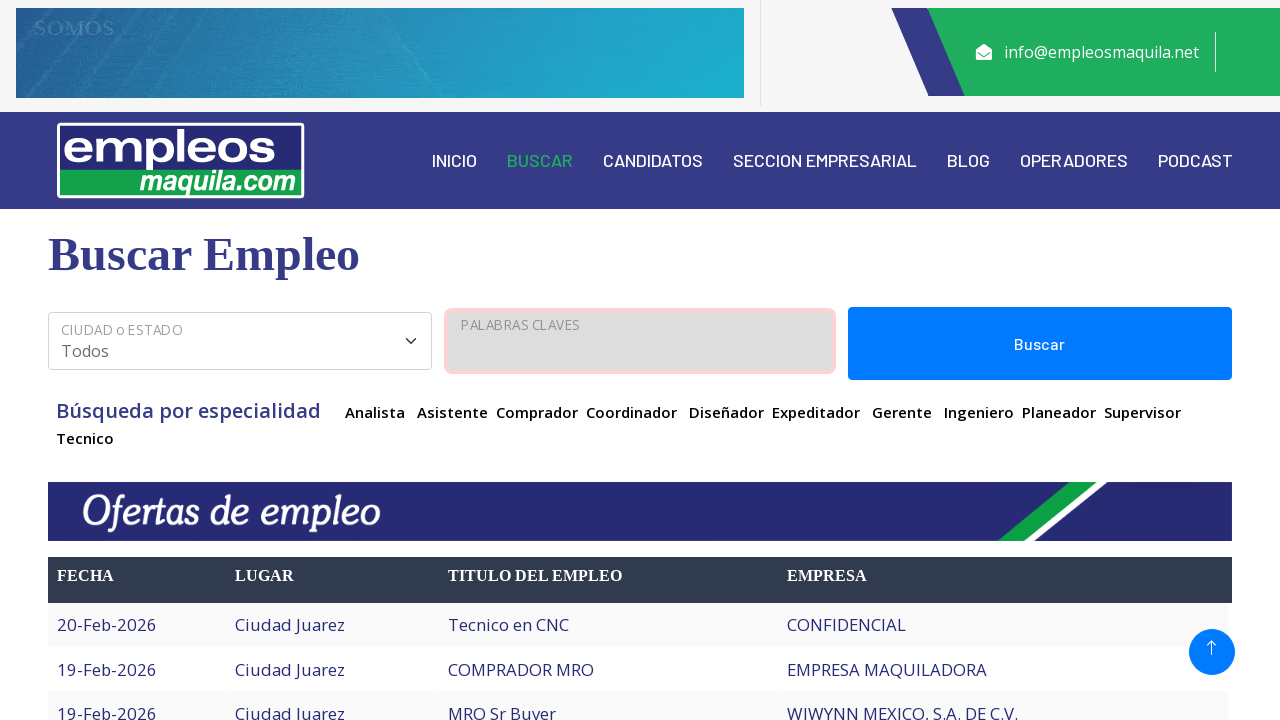

Verified job listings are displayed on the final page
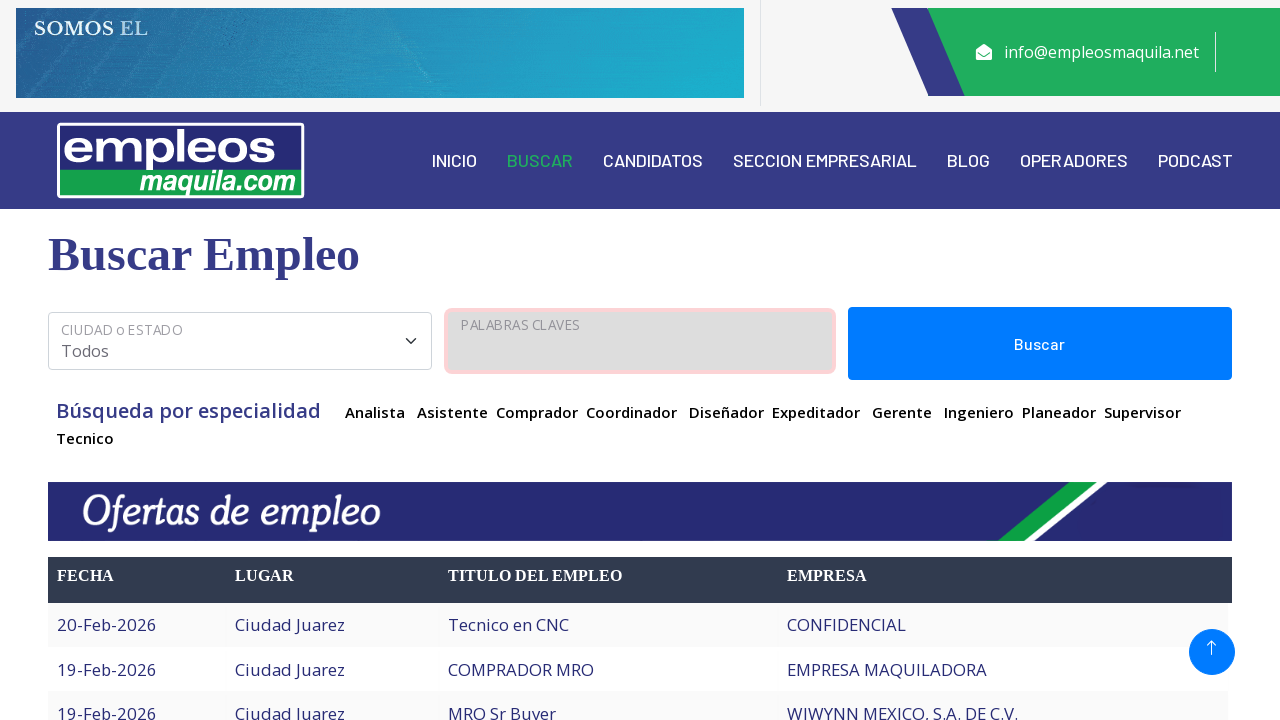

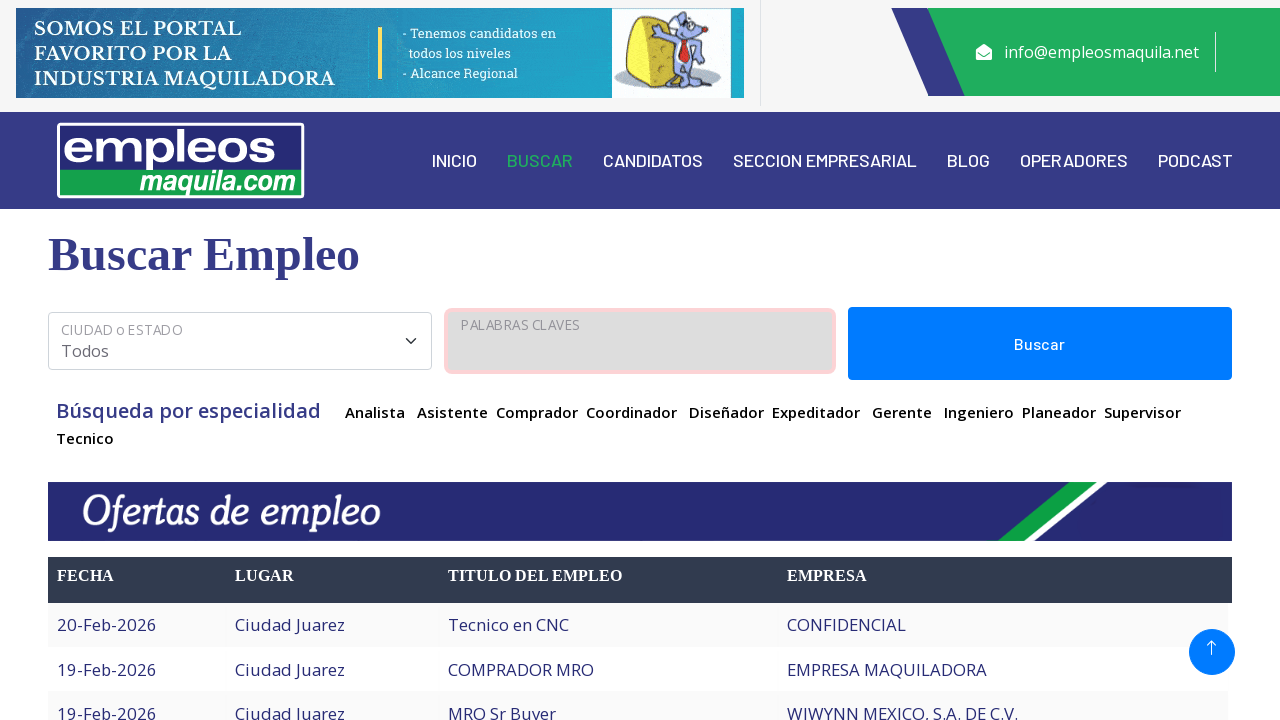